Tests right click functionality by performing a right click on the 'A/B Testing' link

Starting URL: https://practice.cydeo.com/

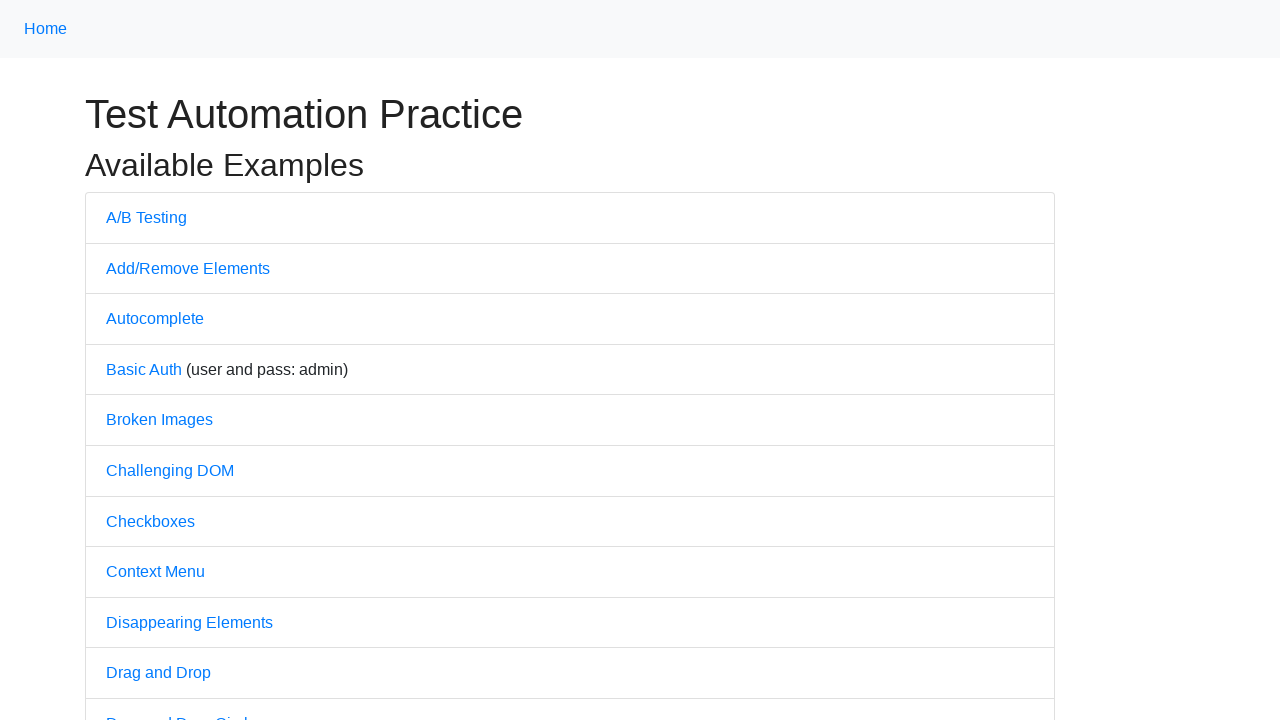

Right clicked on the 'A/B Testing' link at (146, 217) on text='A/B Testing'
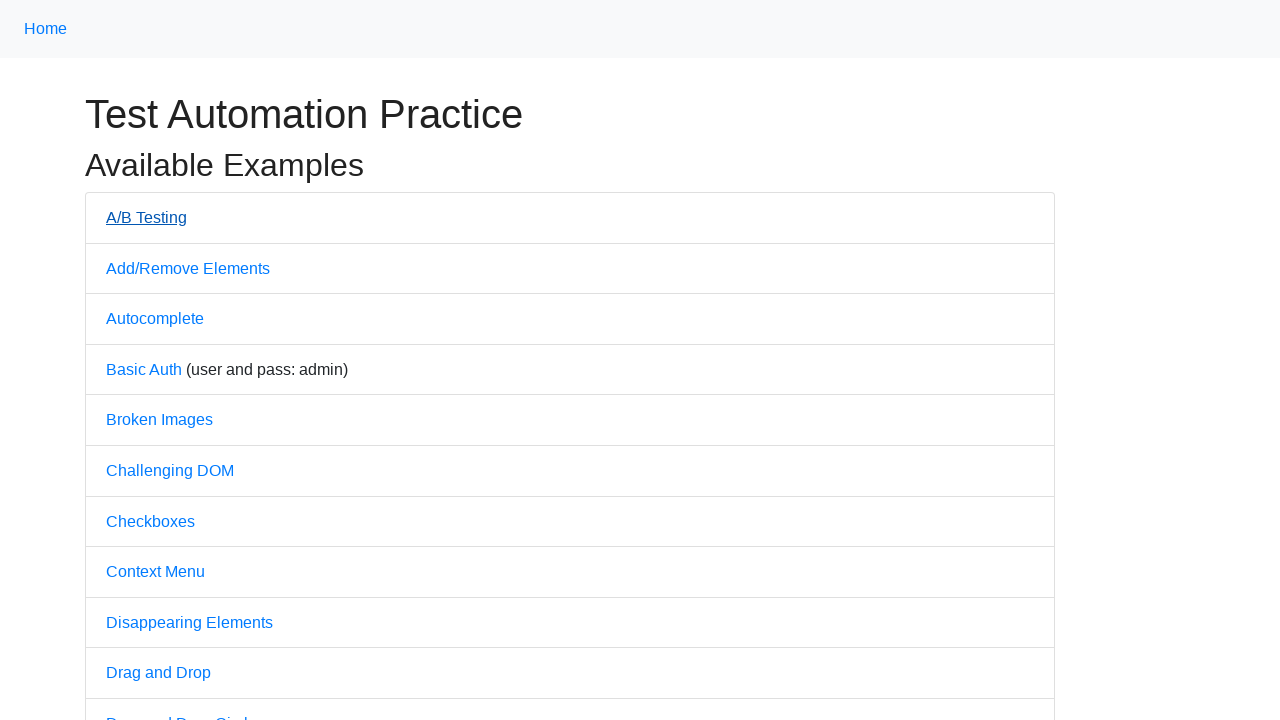

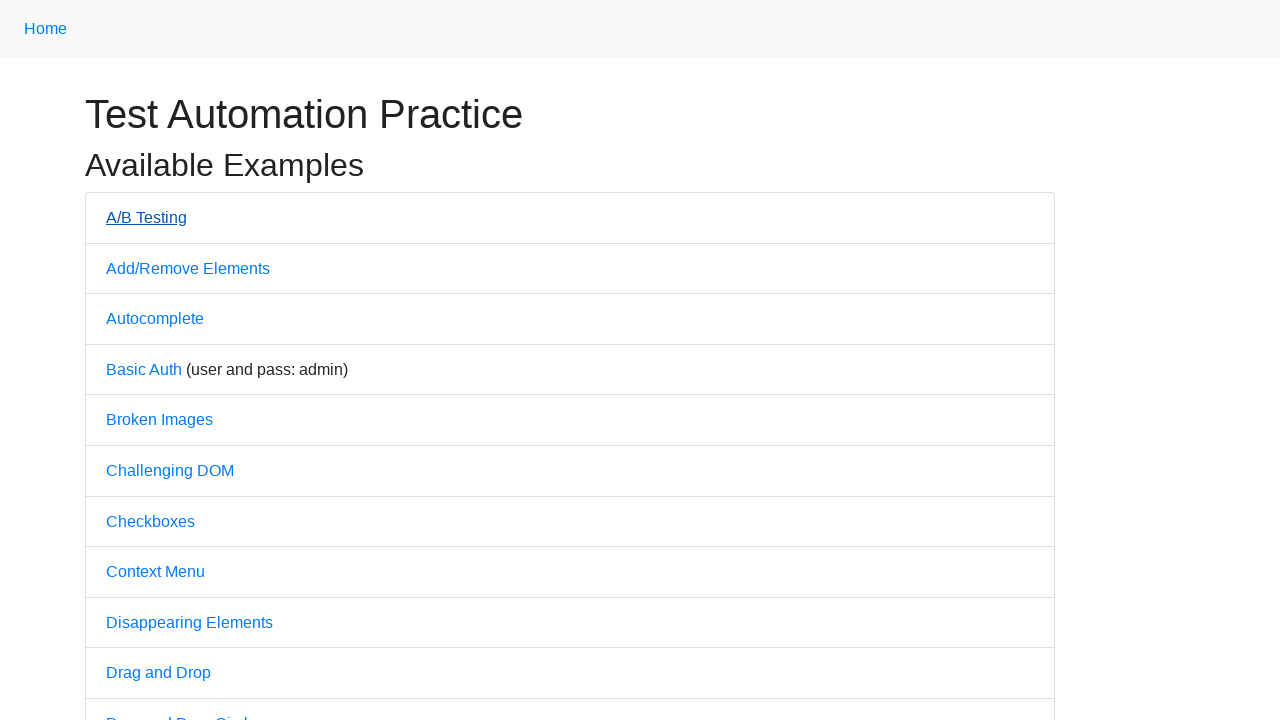